Tests attributes page by verifying various elements are present and clicking a styled button.

Starting URL: https://testpages.herokuapp.com/styled/attributes-test.html

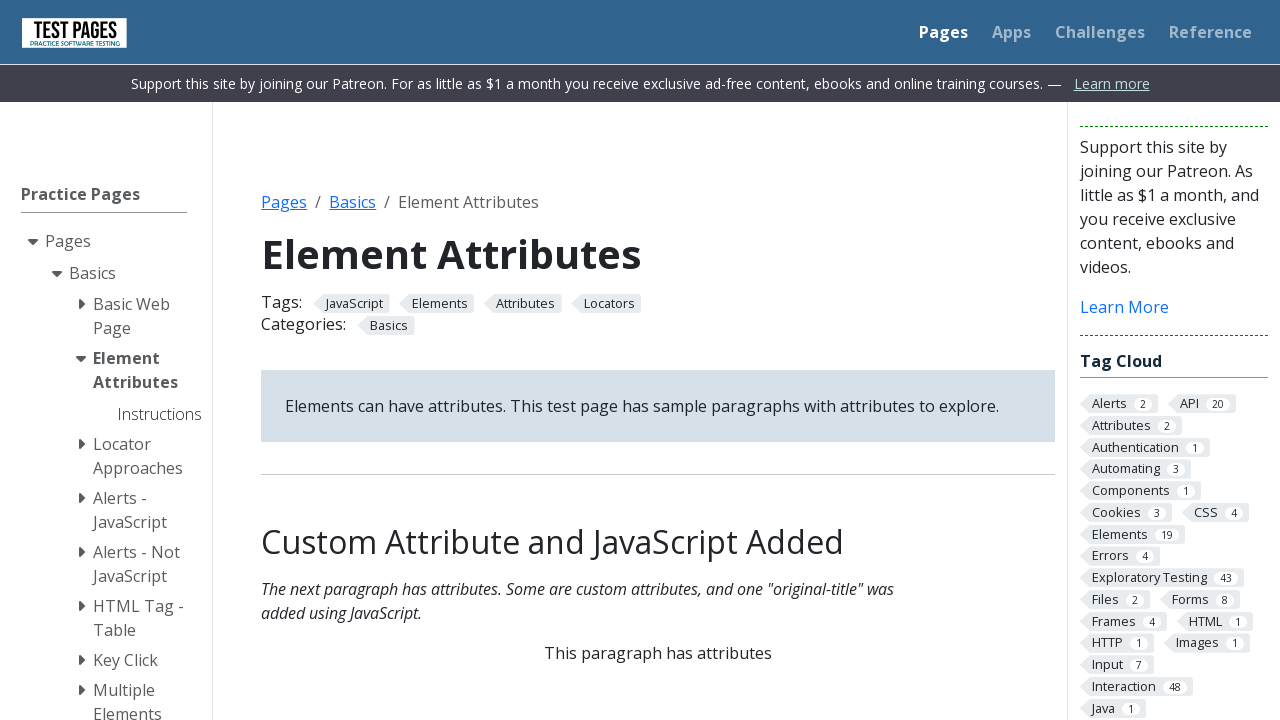

Waited for h2 heading to load
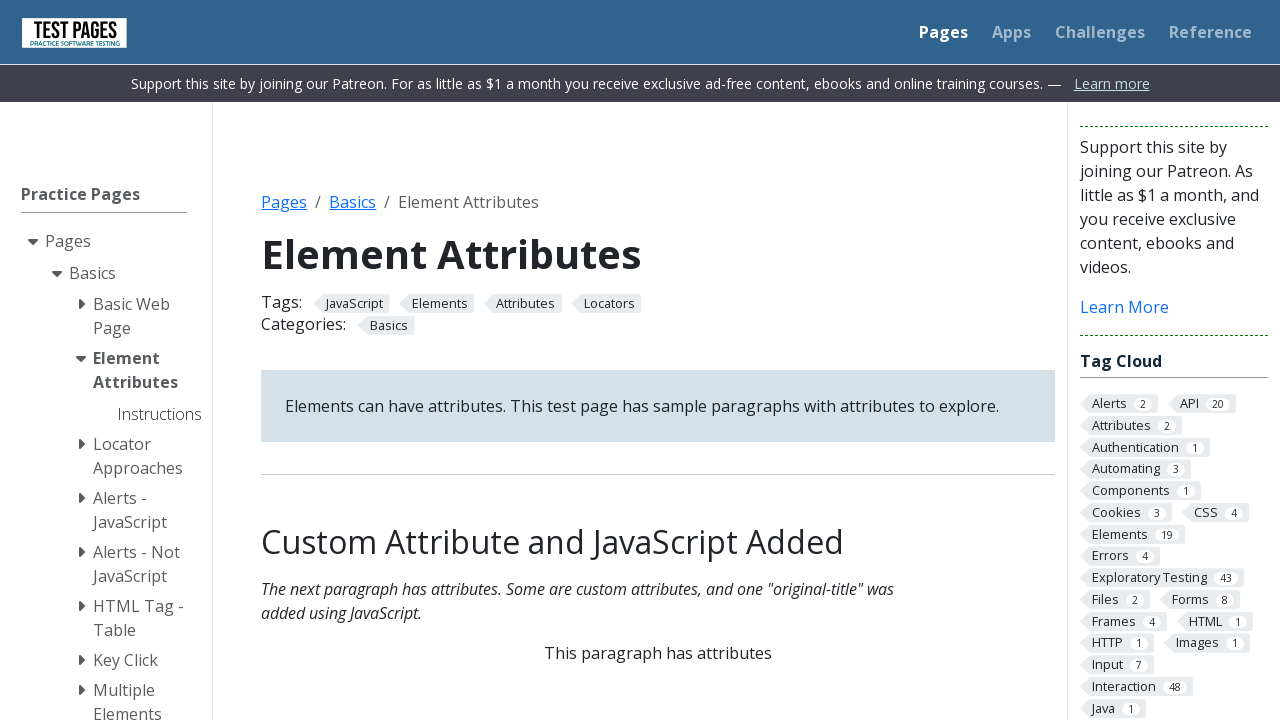

Verified inline explanation paragraph is present
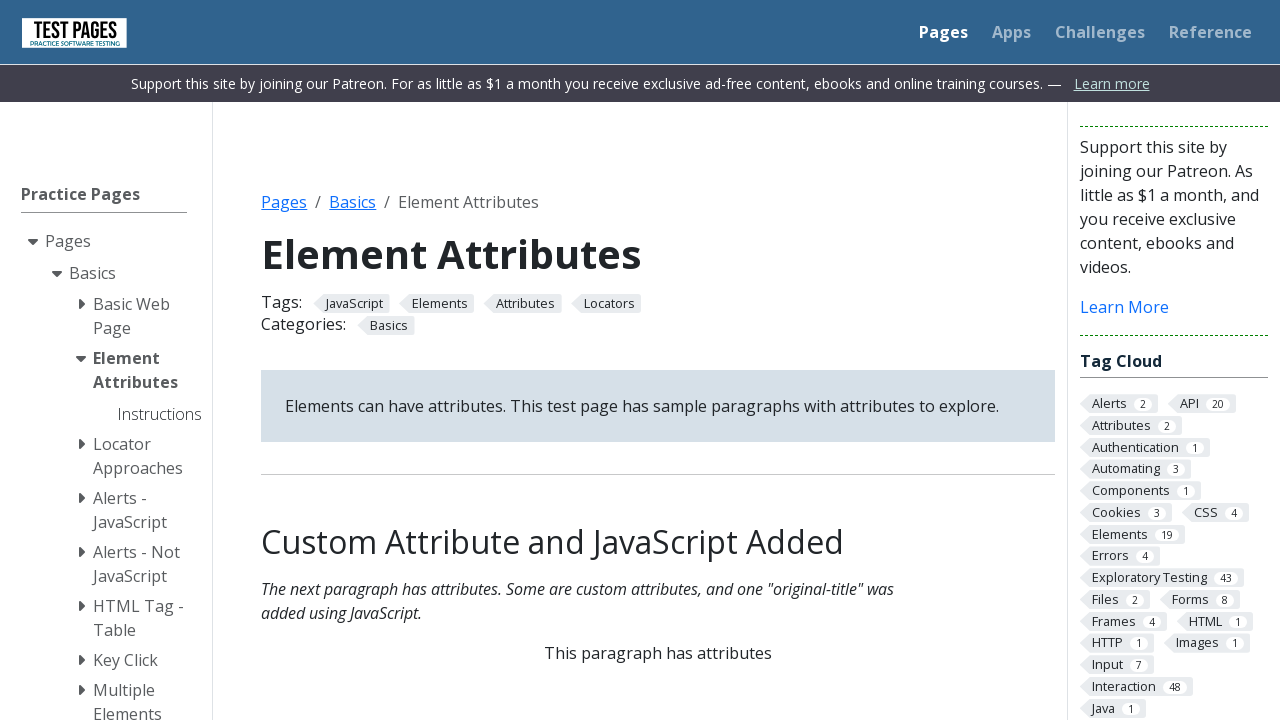

Verified DOM attributes paragraph is present
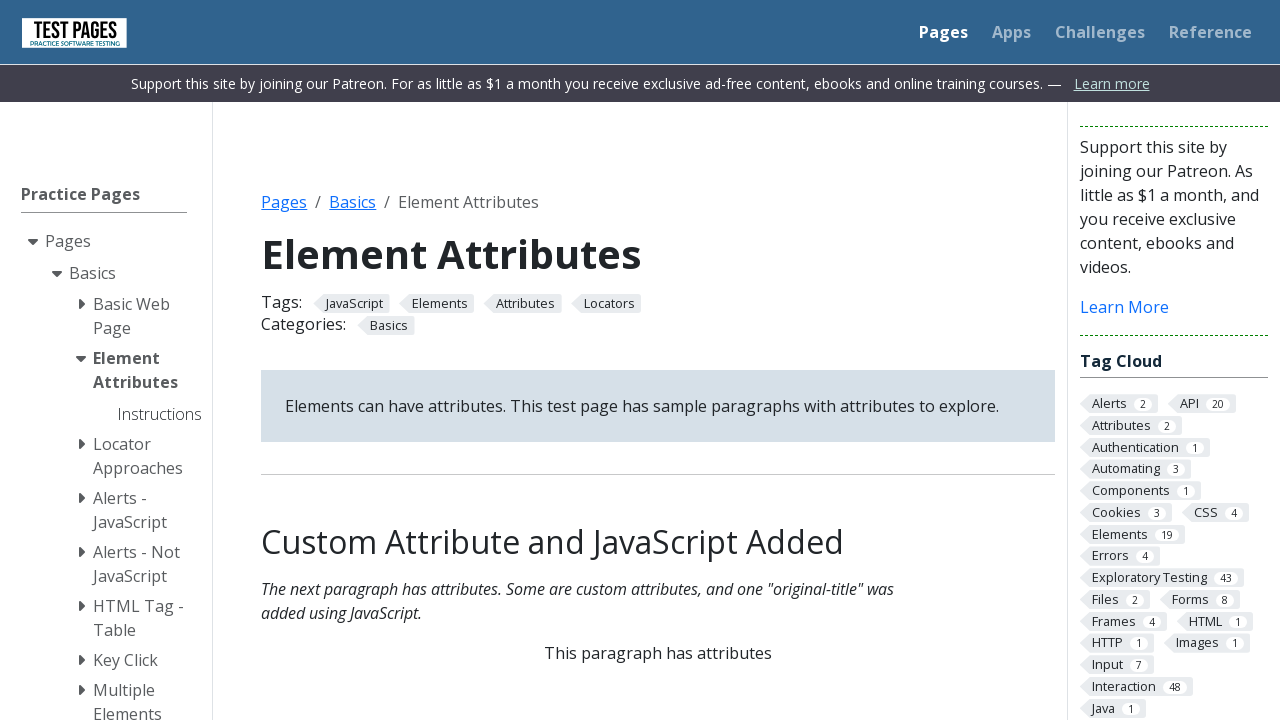

Verified JS attributes paragraph is present
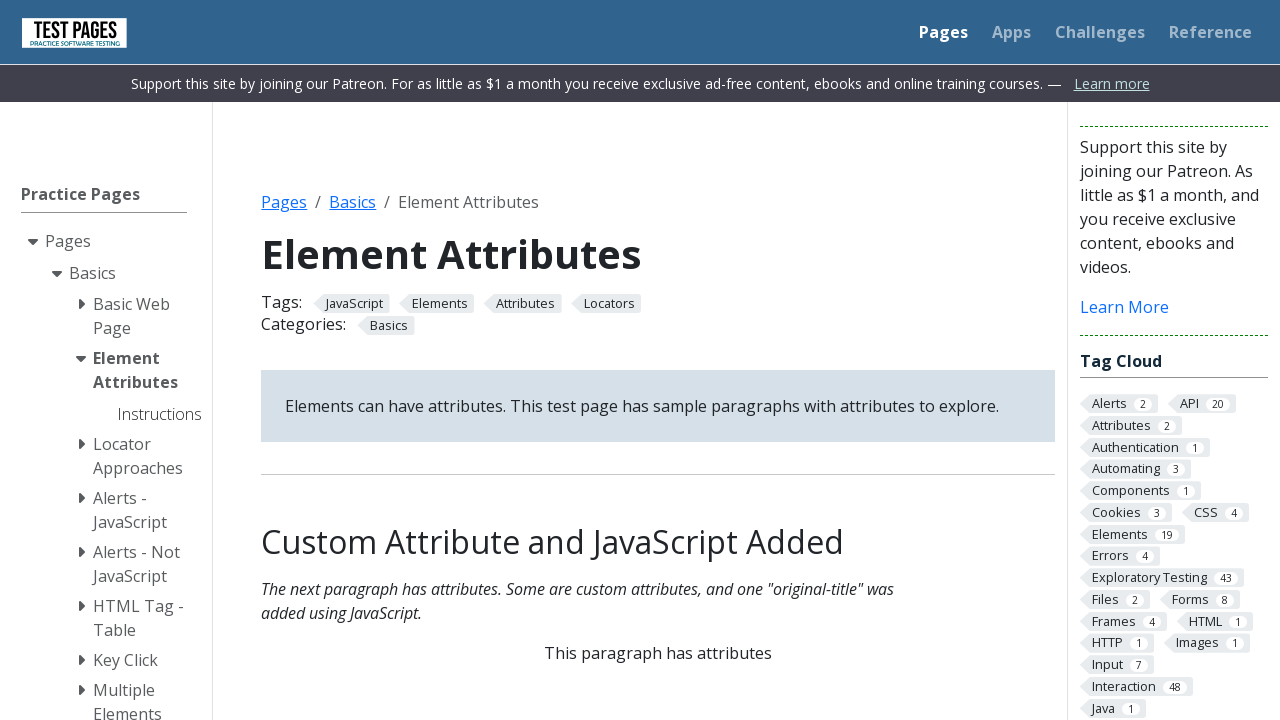

Clicked the styled button at (658, 360) on button.styled-click-button
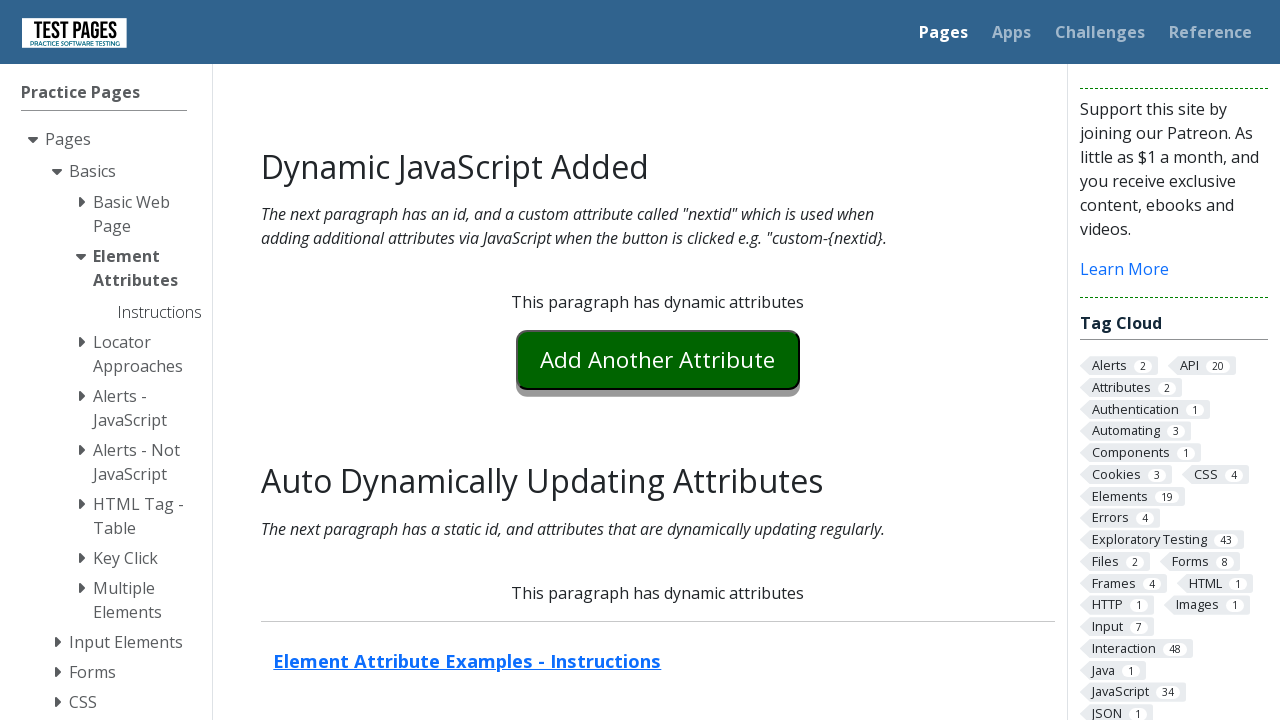

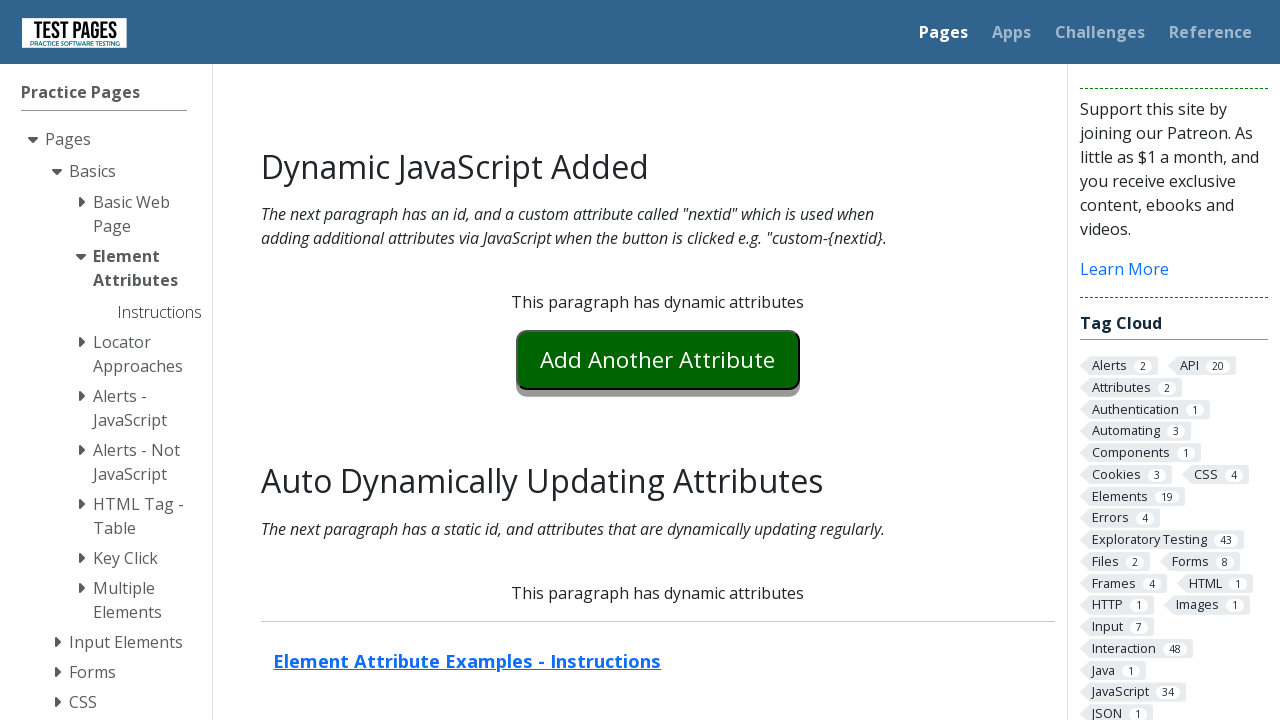